Tests explicit wait functionality by waiting for a price element to show "100", then clicking a book button, calculating a mathematical formula based on an input value, submitting the answer, and handling an alert dialog.

Starting URL: http://suninjuly.github.io/explicit_wait2.html

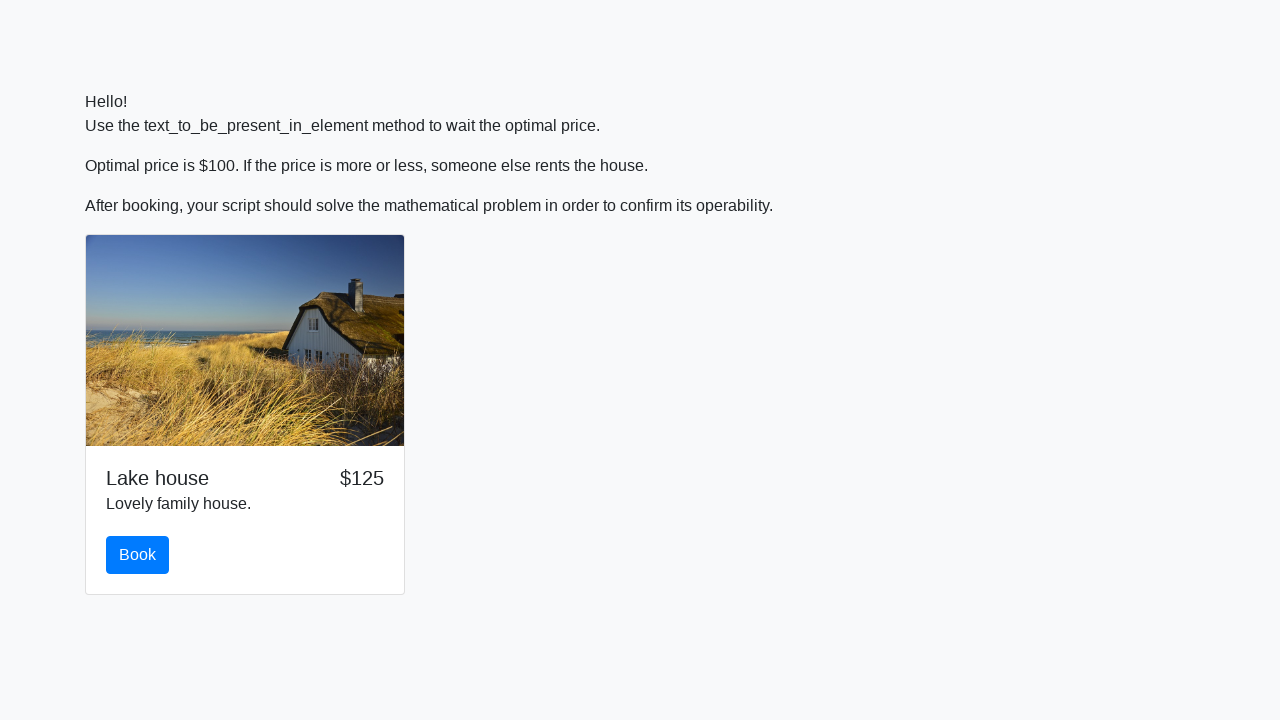

Waited for price element to display '100'
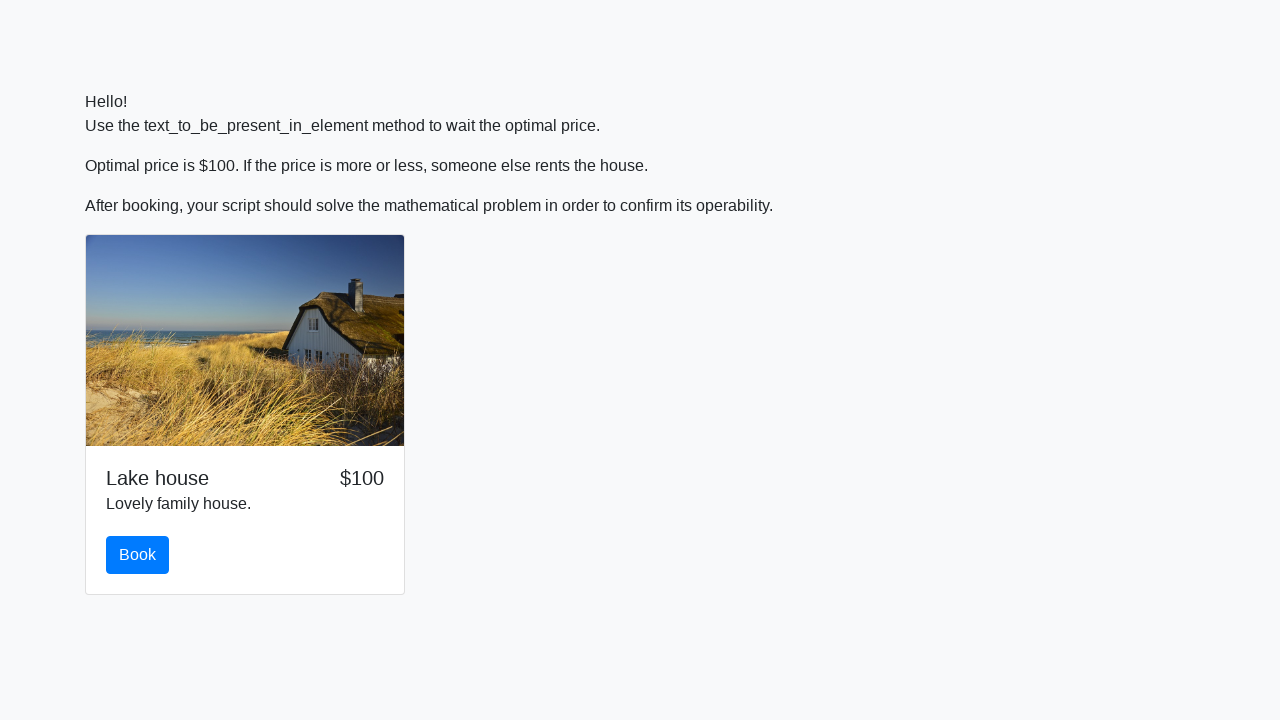

Clicked book button at (138, 555) on #book
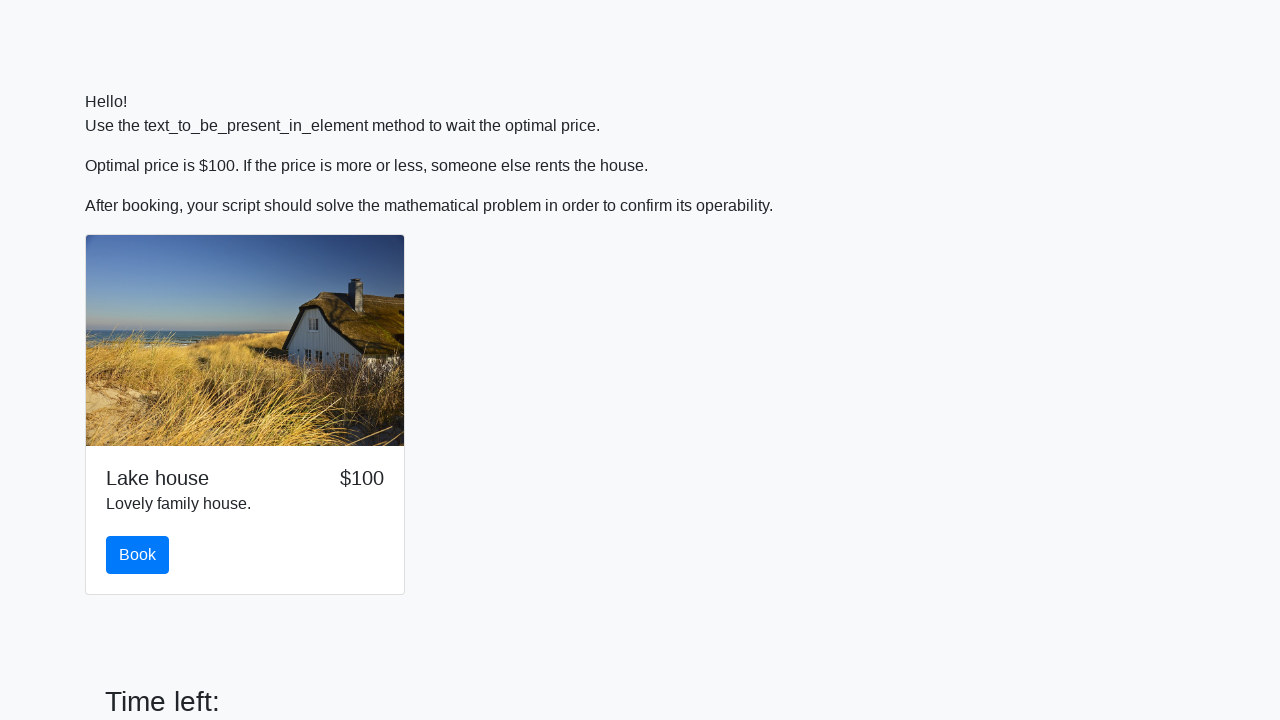

Retrieved input value from page
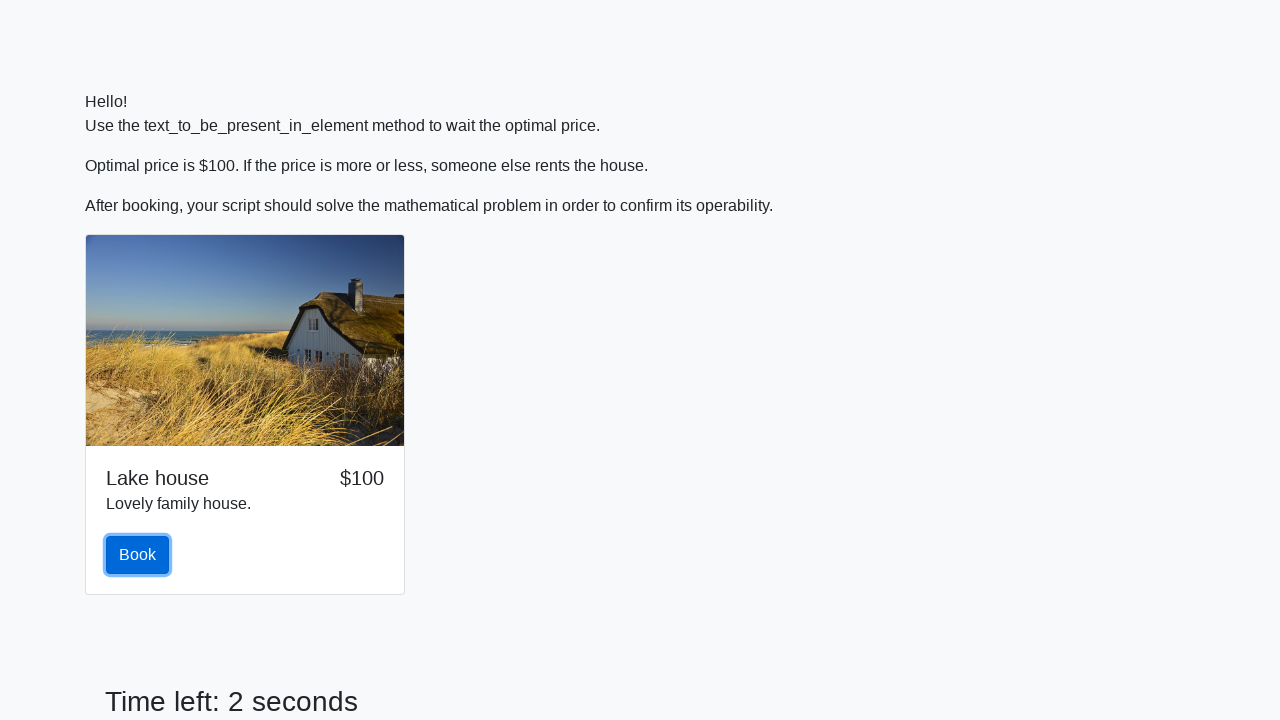

Calculated mathematical formula result: log(abs(12*sin(259))) = 2.4683637514234844
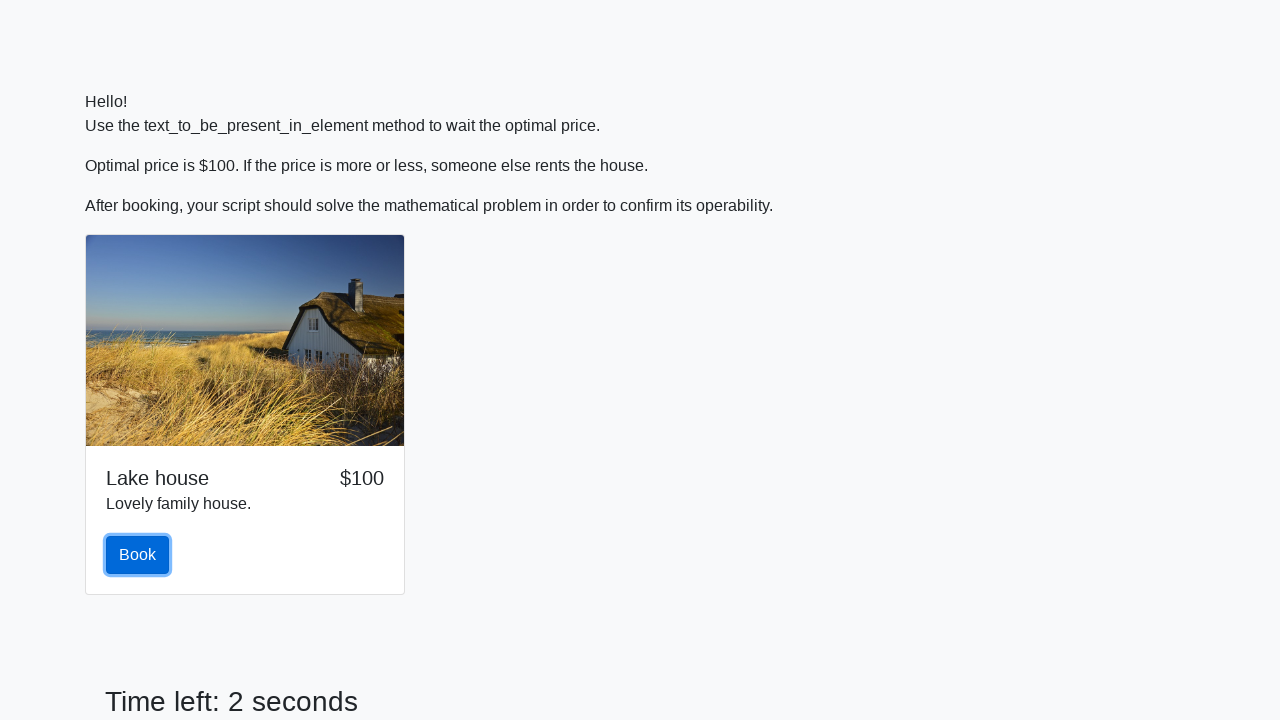

Filled answer field with calculated result on #answer
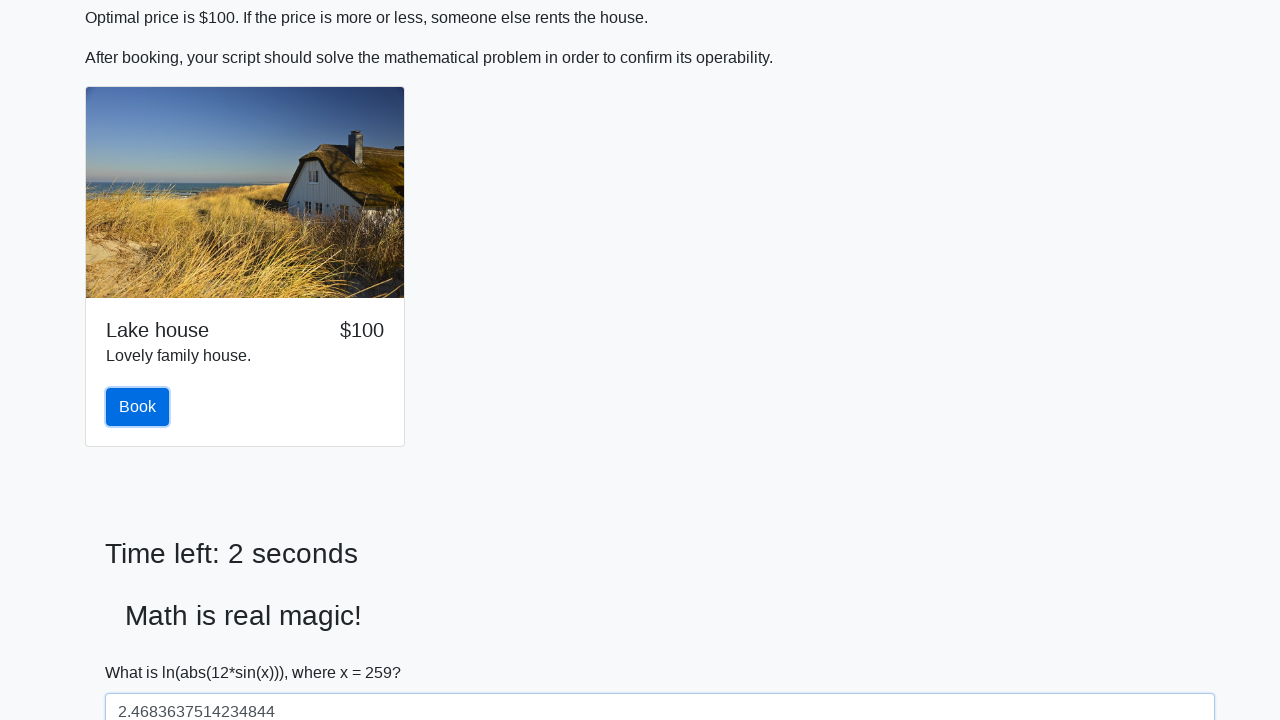

Clicked solve button at (143, 651) on #solve
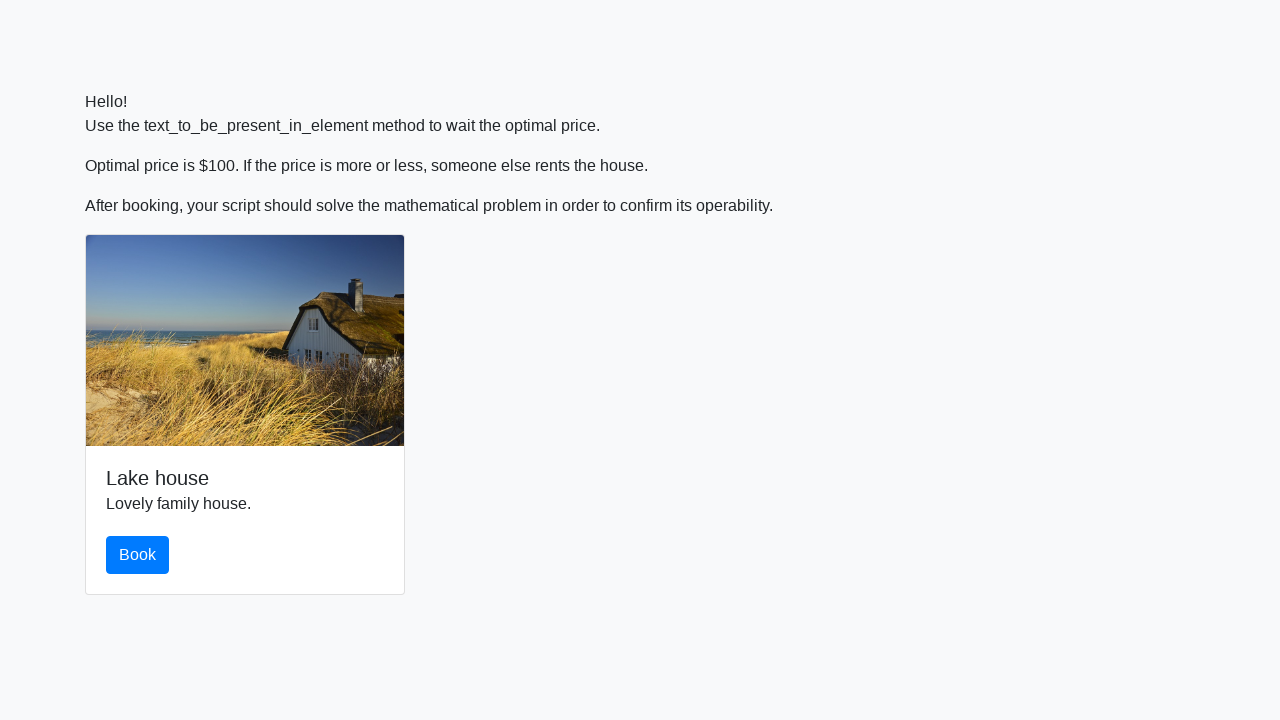

Alert dialog handler registered and accepted
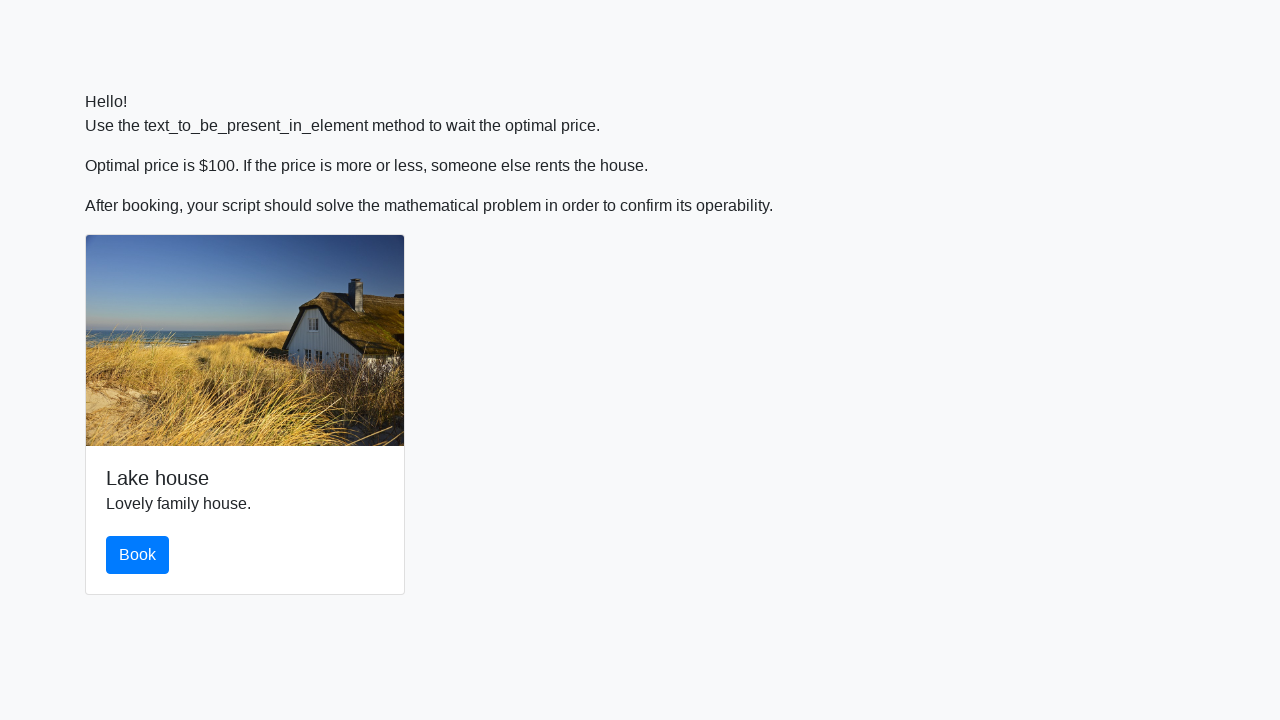

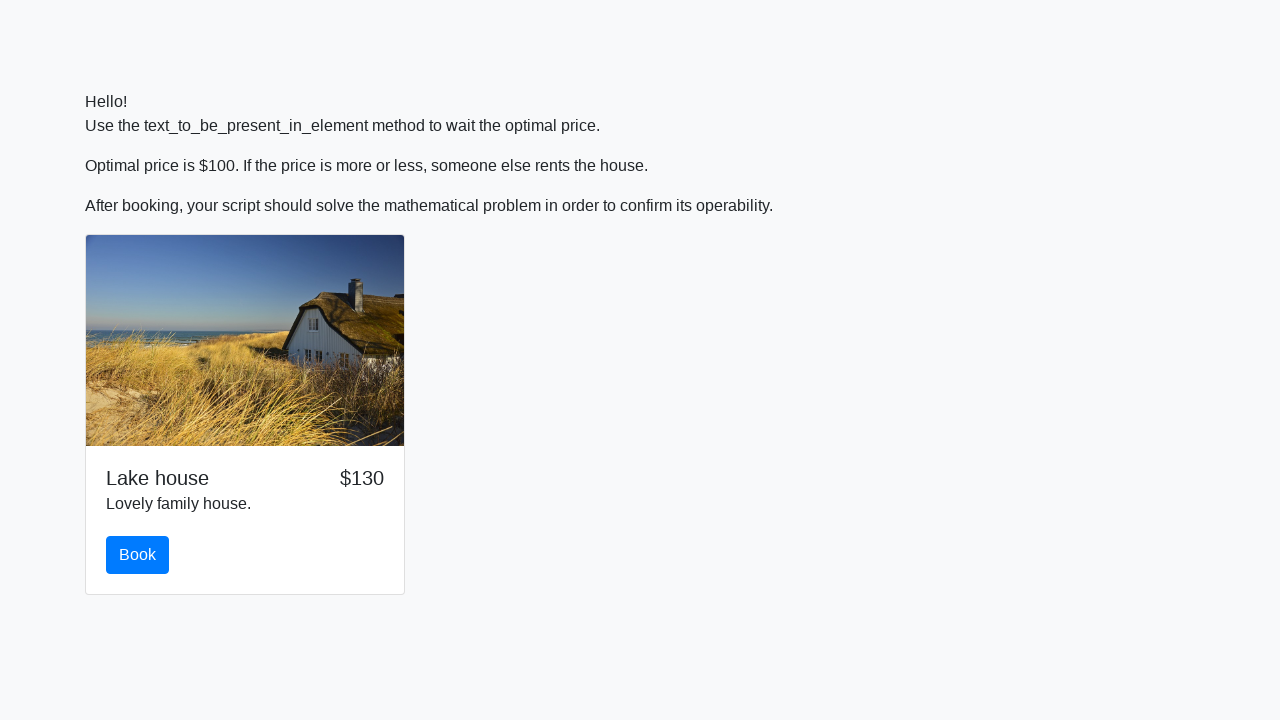